Tests a registration form by filling in first name, last name fields and selecting gender option

Starting URL: https://loopcamp.vercel.app/registration_form.html

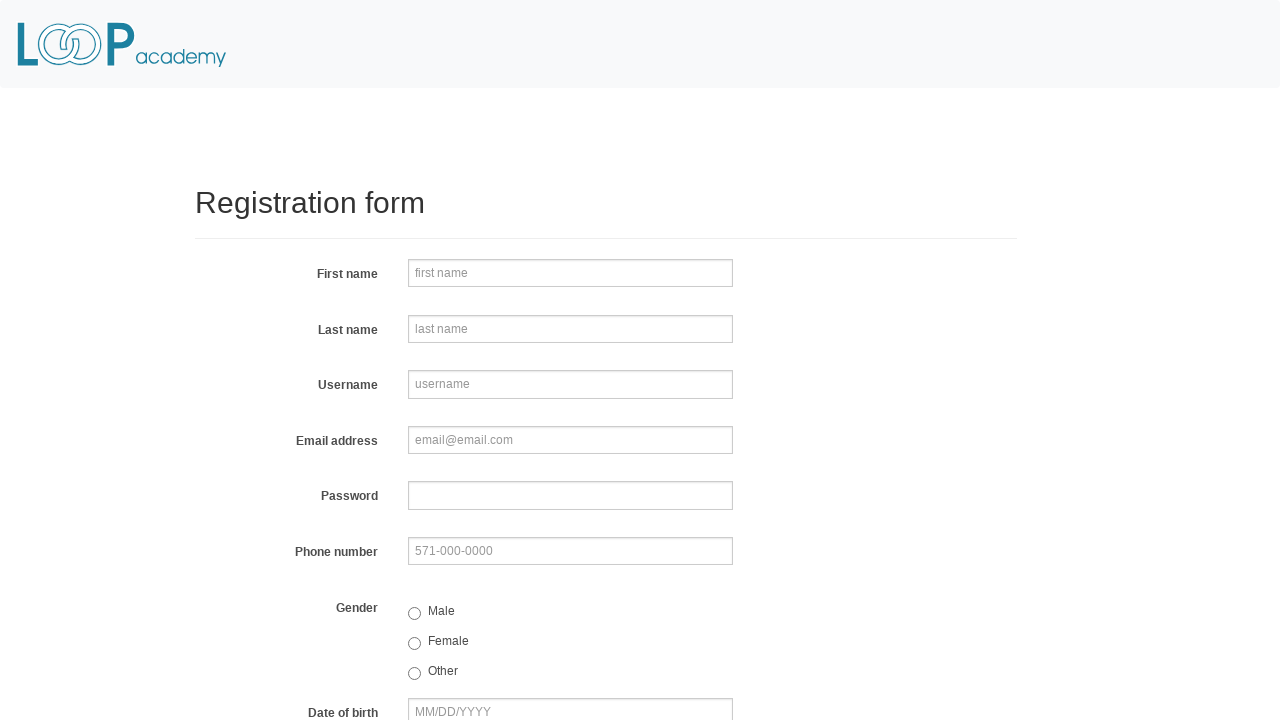

Filled first name field with 'Loop' on input[name='firstname']
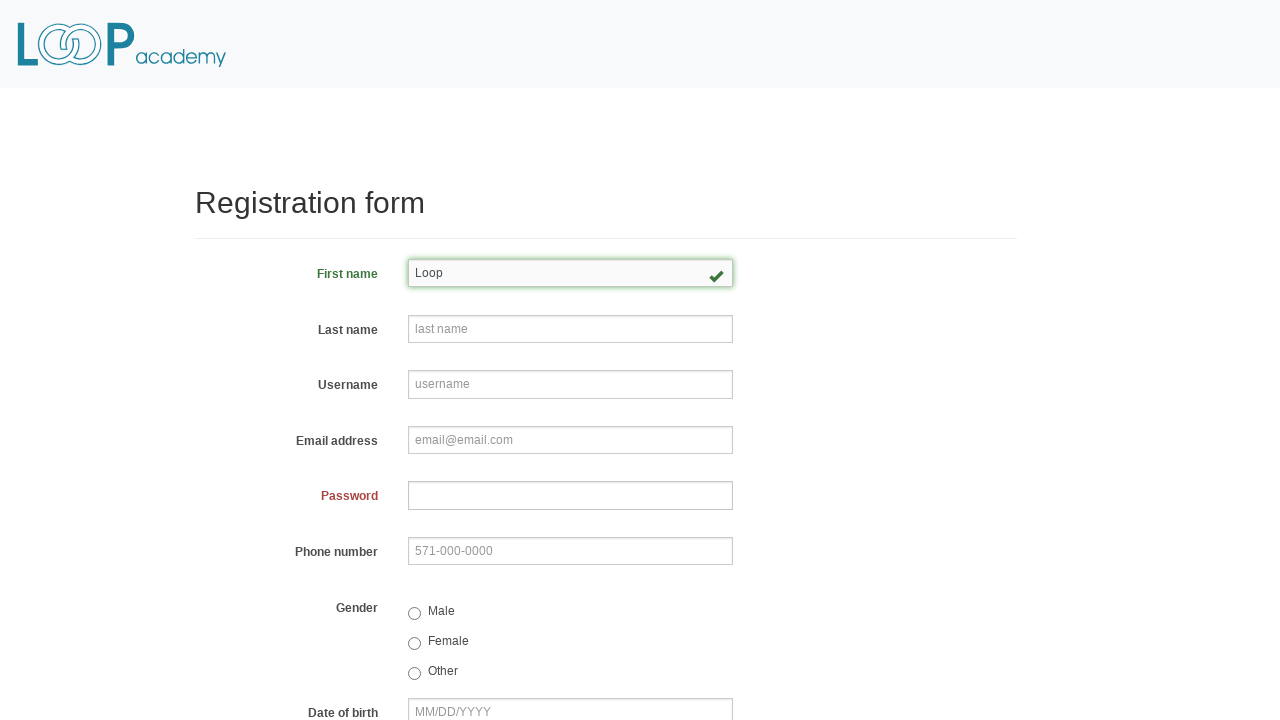

Filled last name field with 'camp' on input[name='lastname']
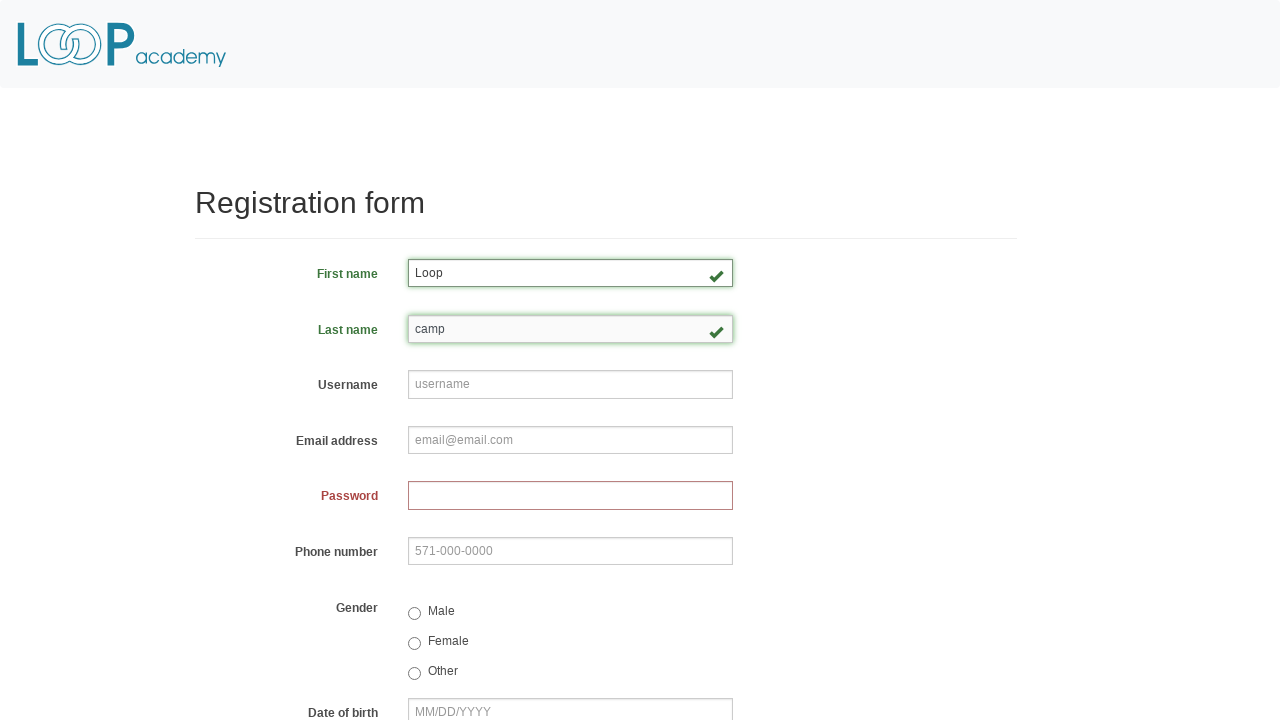

Selected gender option by clicking first radio button at (414, 613) on input[name='gender']
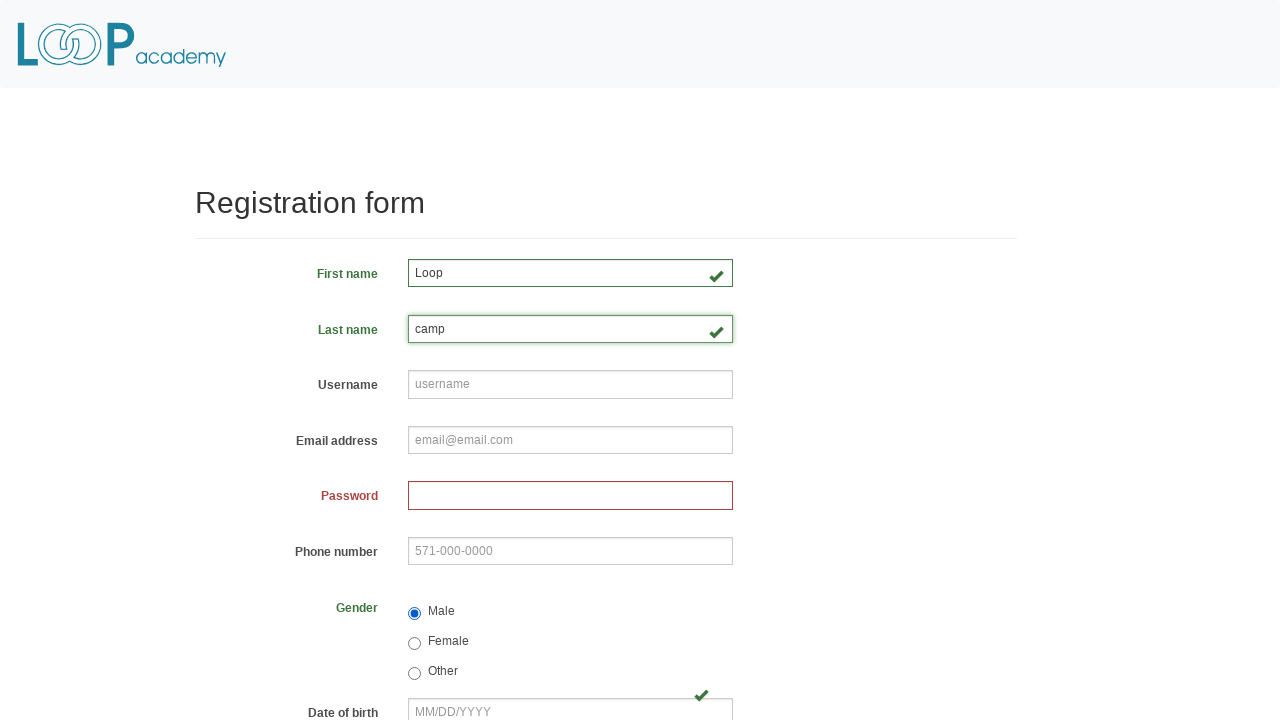

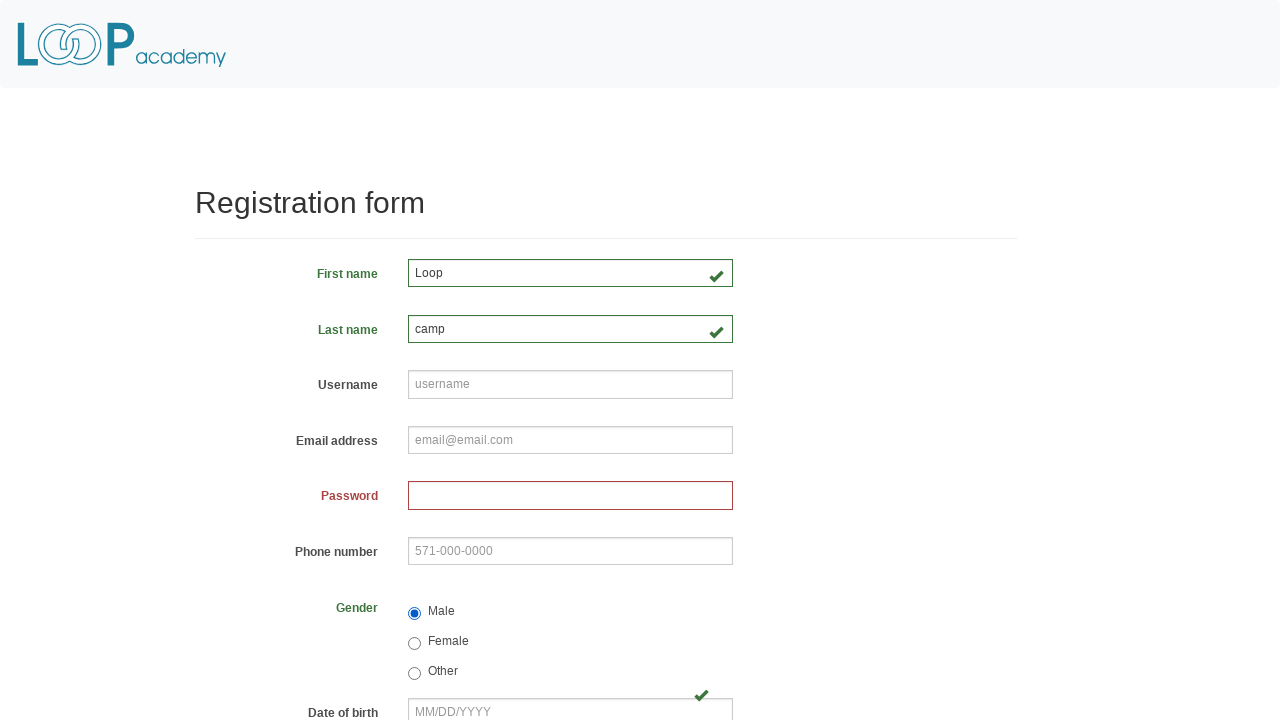